Tests user registration functionality by filling out the registration form with username, password, and confirm password fields, then submitting the form and verifying redirect to login page.

Starting URL: https://crio-qkart-frontend-qa.vercel.app/register

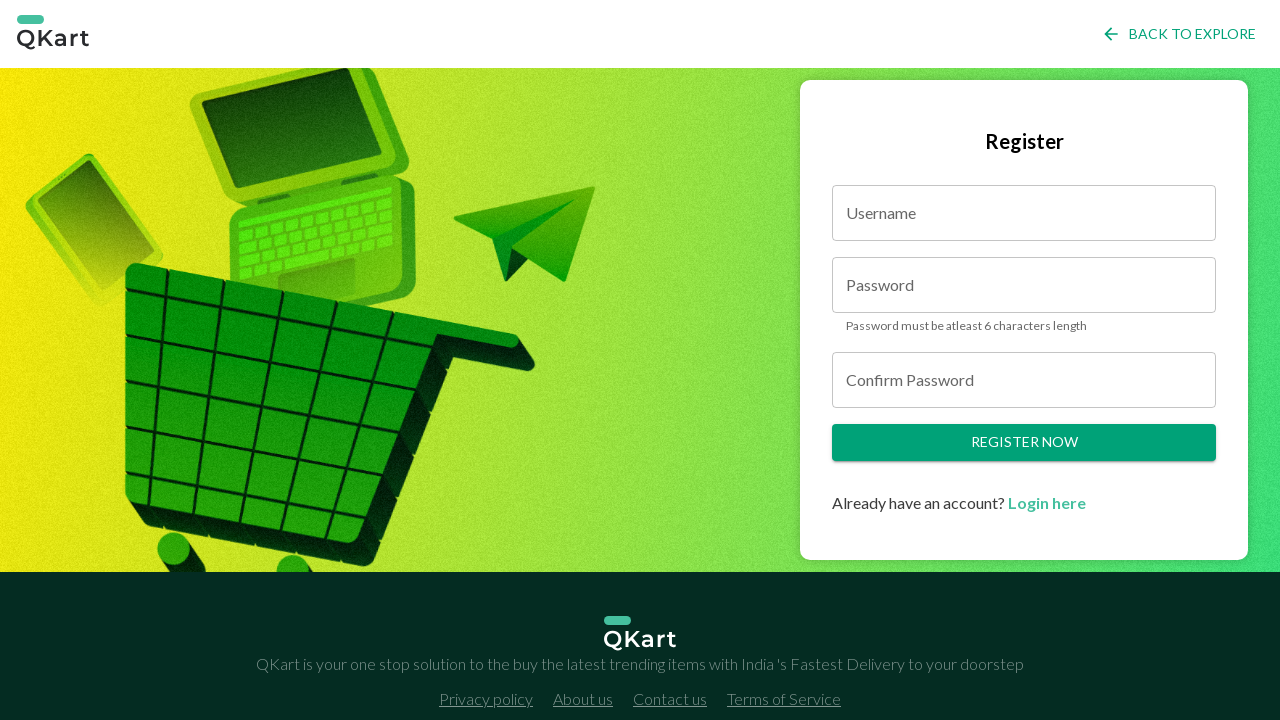

Filled username field with 'testuser_1772340017682' on #username
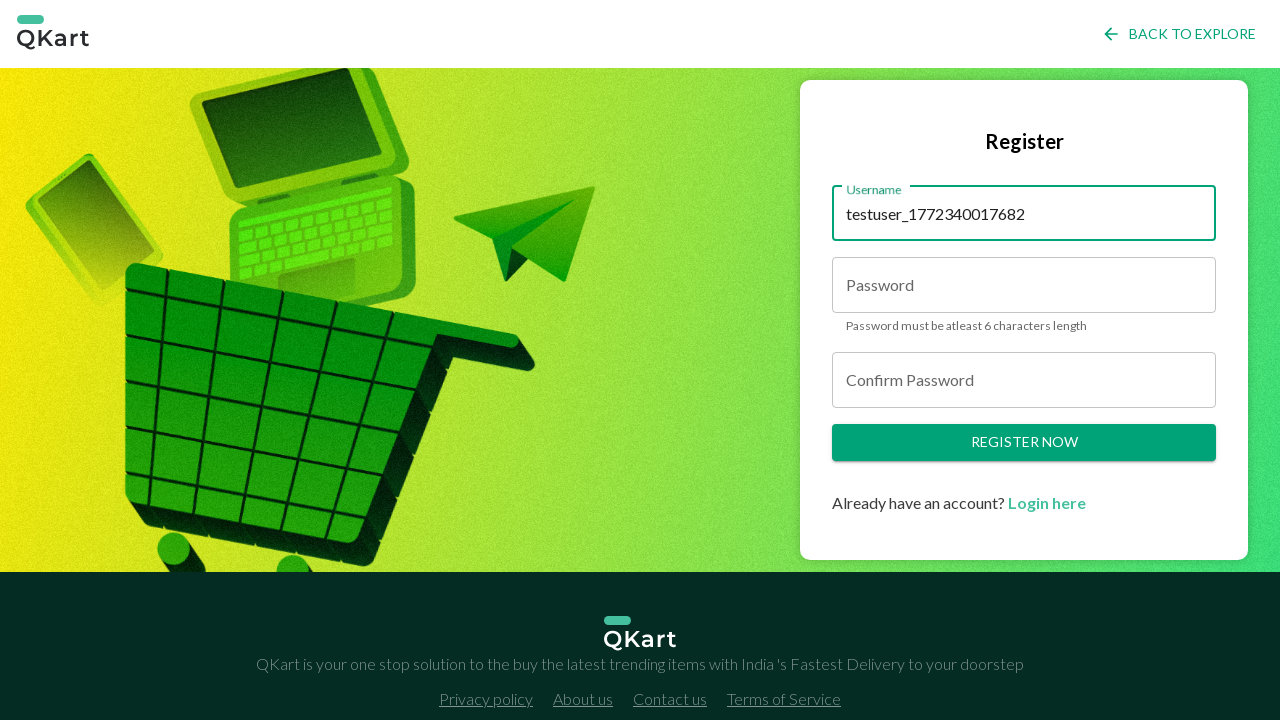

Filled password field with test password on #password
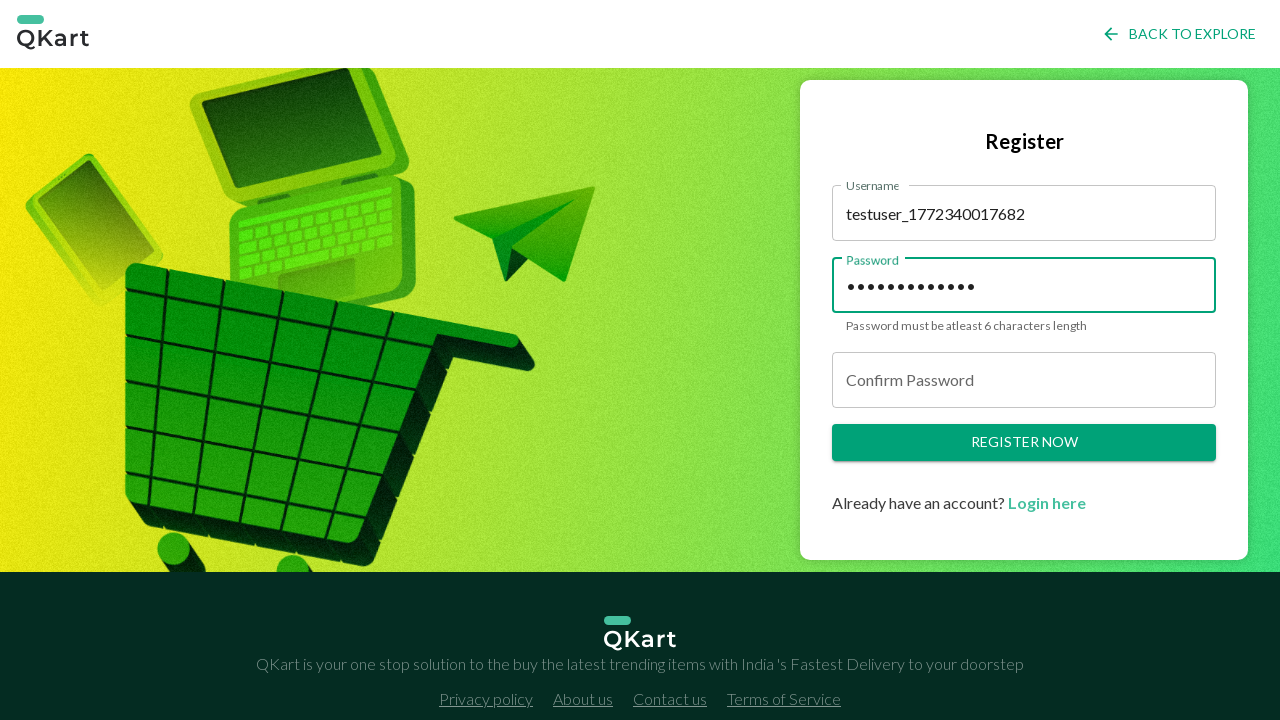

Filled confirm password field with test password on #confirmPassword
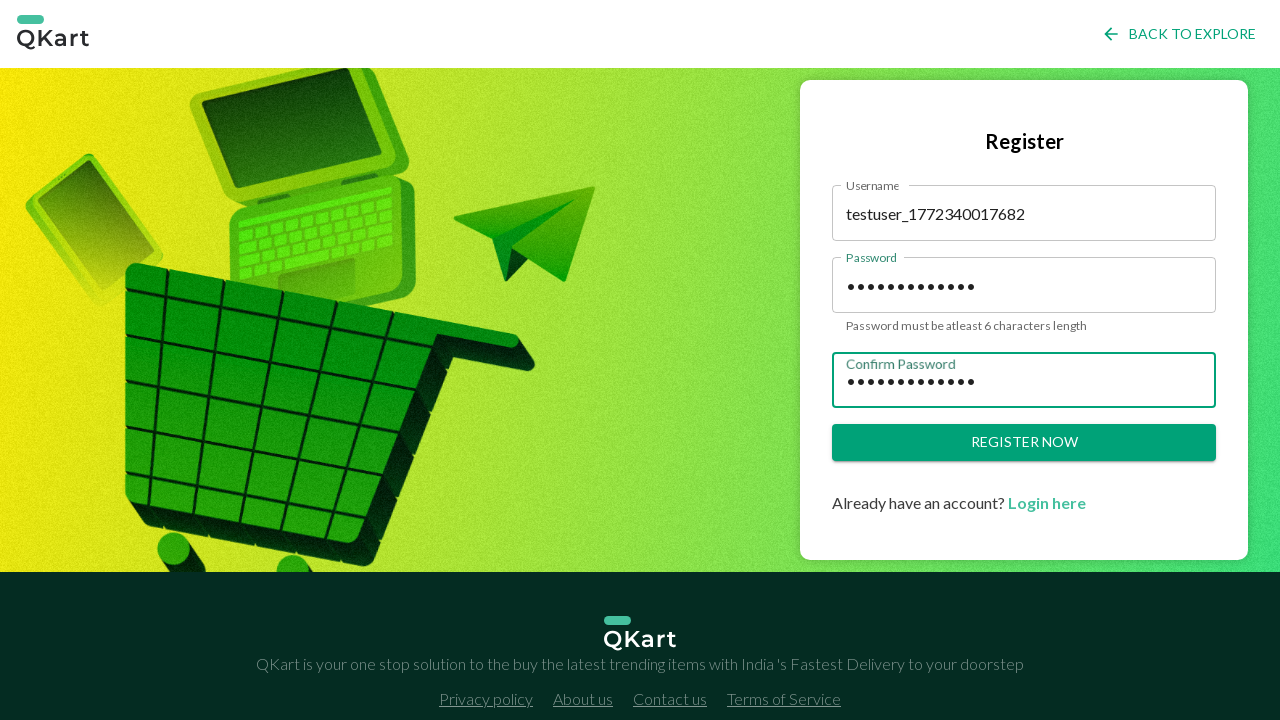

Clicked register button to submit registration form at (1024, 443) on .button
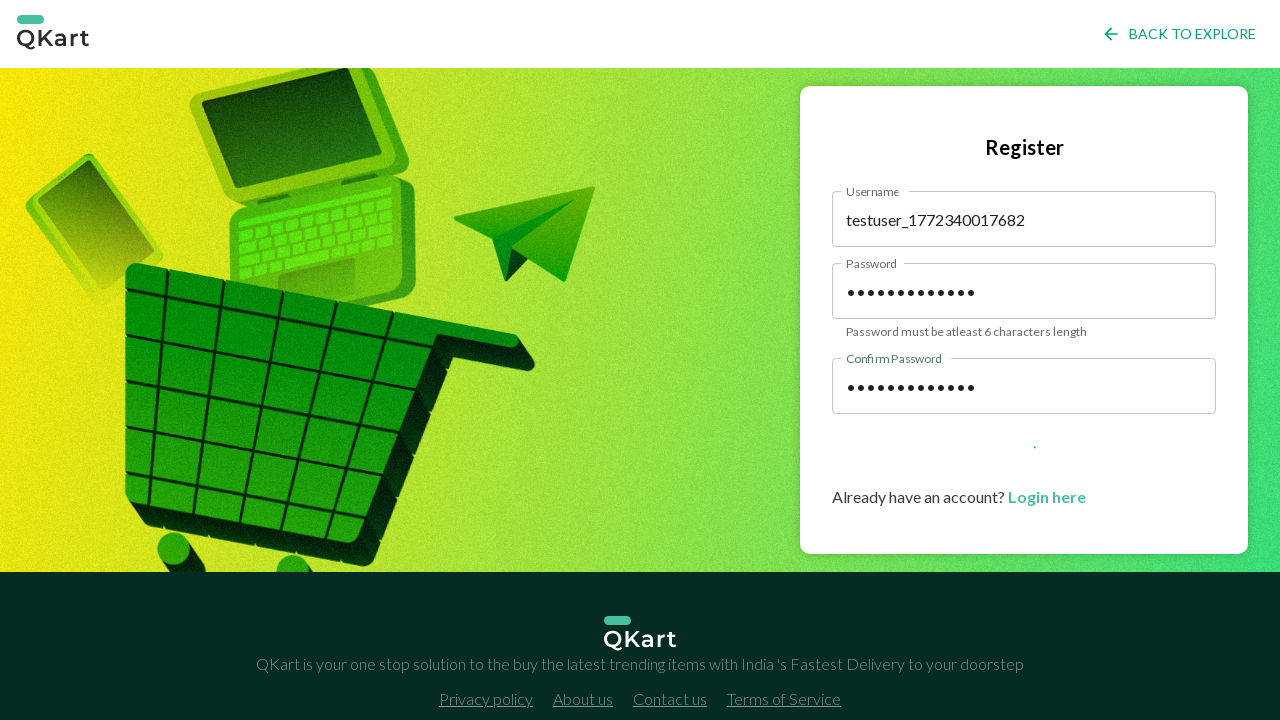

Successfully redirected to login page after registration
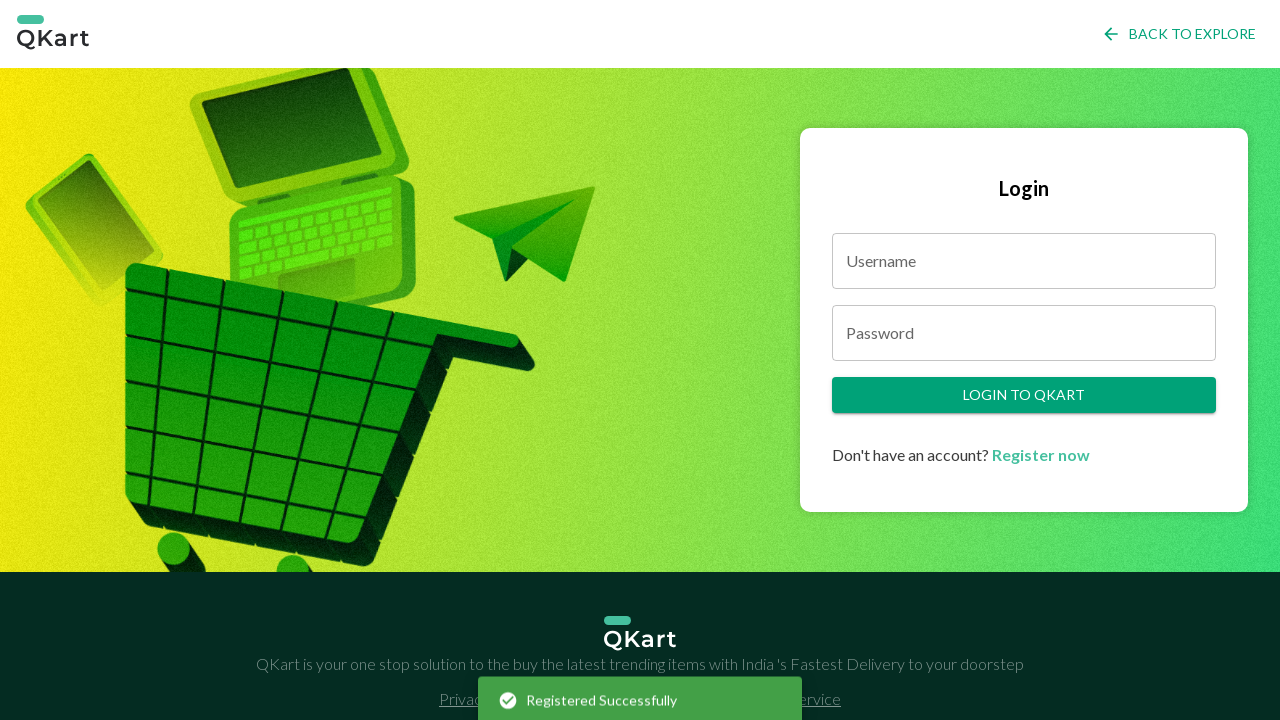

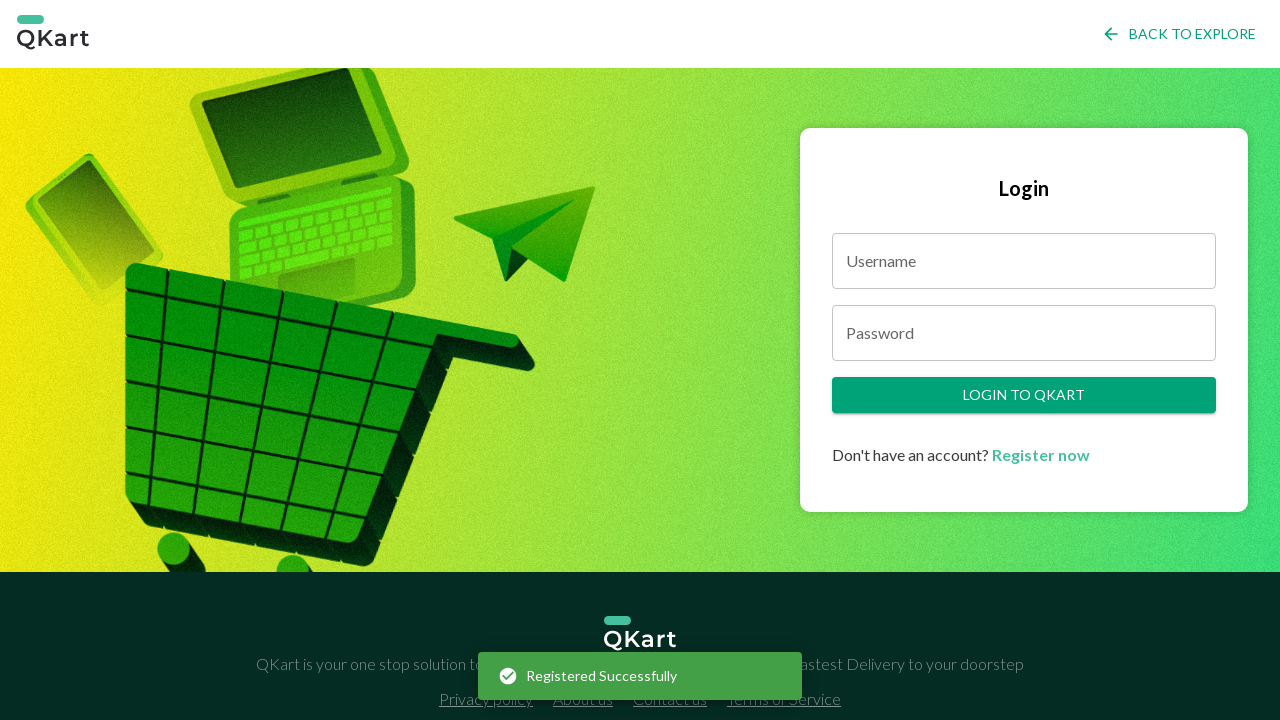